Navigates to the Canadian Open Parliament bills listing page, verifies bills are displayed, then navigates to a bill detail page to verify detailed information is shown.

Starting URL: https://openparliament.ca/bills/

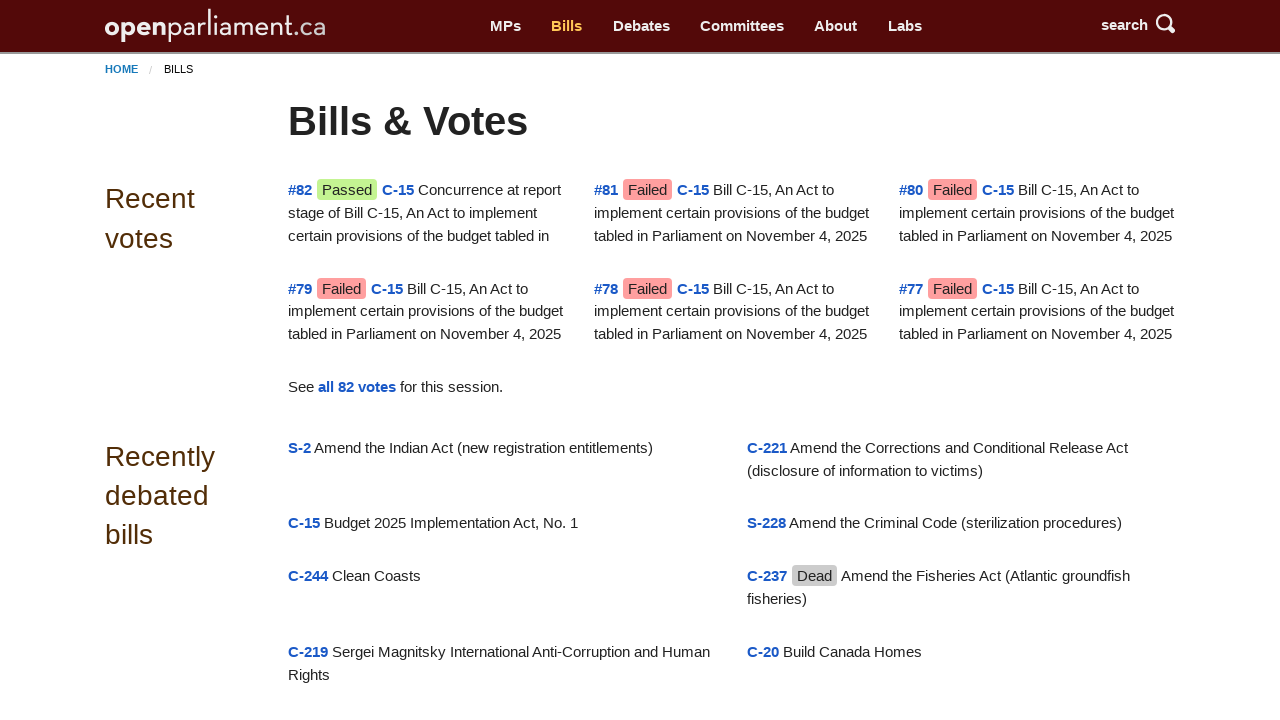

Waited for bills list containers to load on Canadian Open Parliament bills page
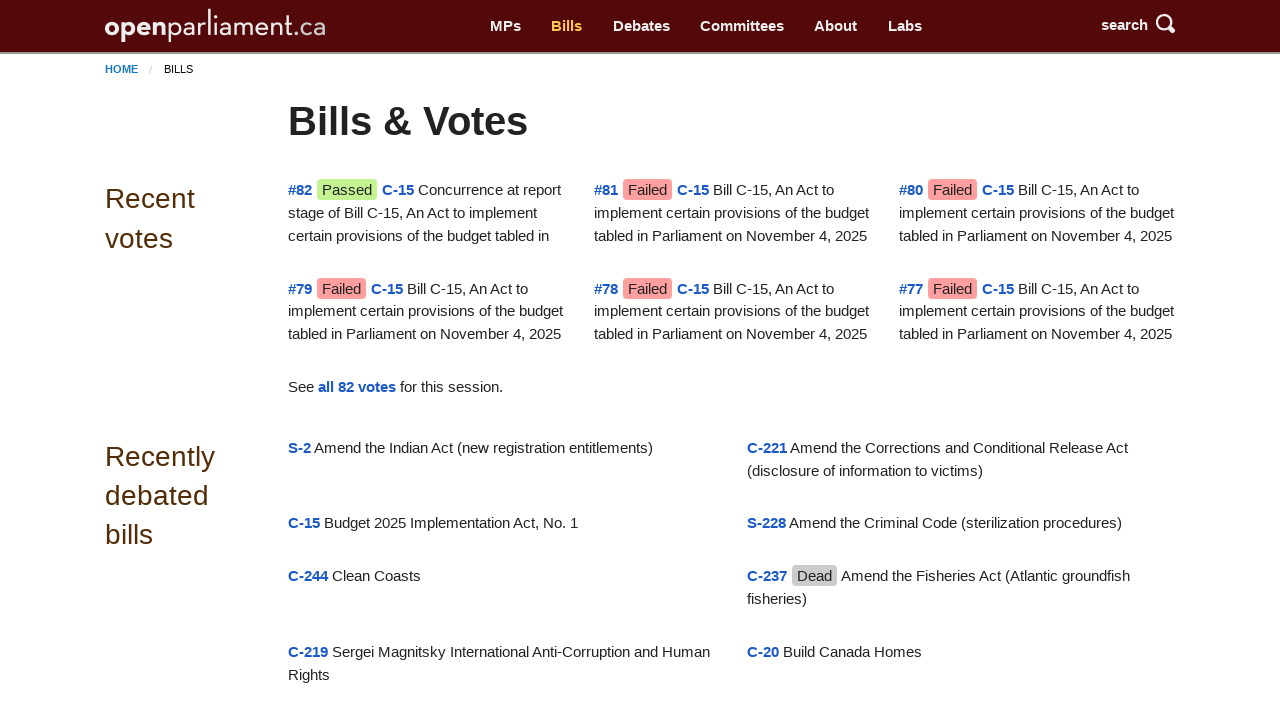

Located first bill link in the bills list
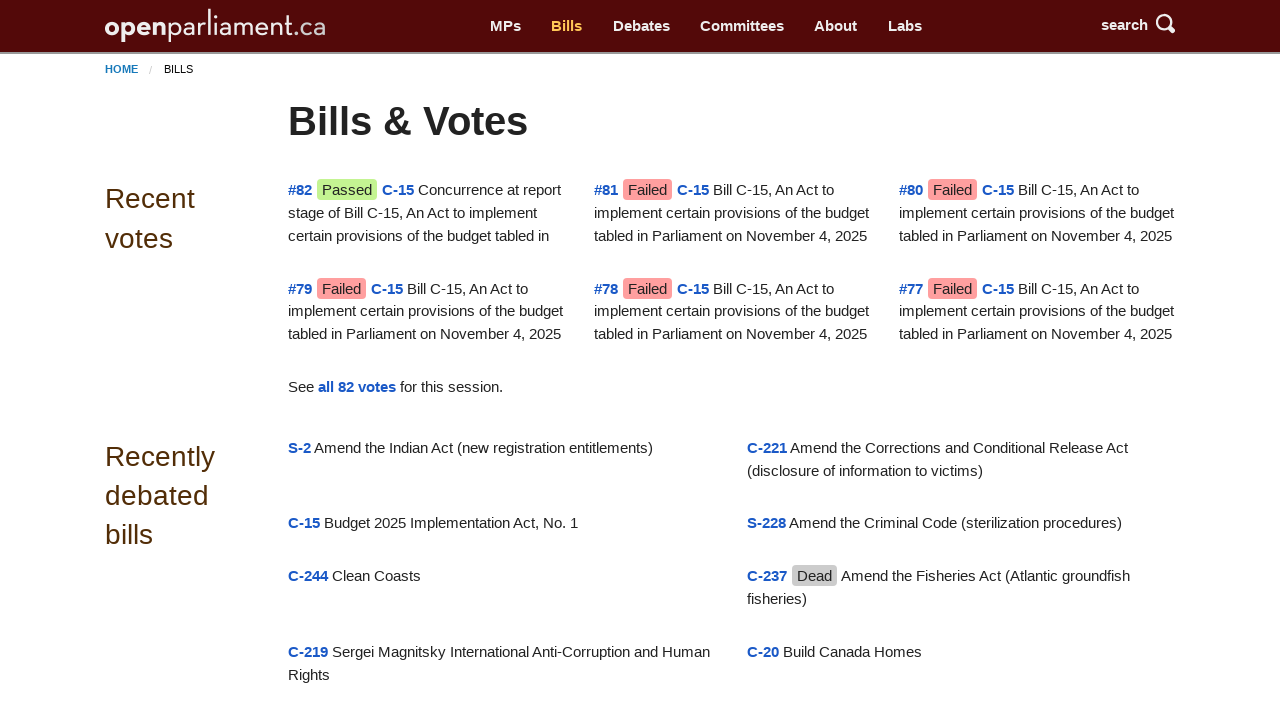

Retrieved href attribute from first bill link
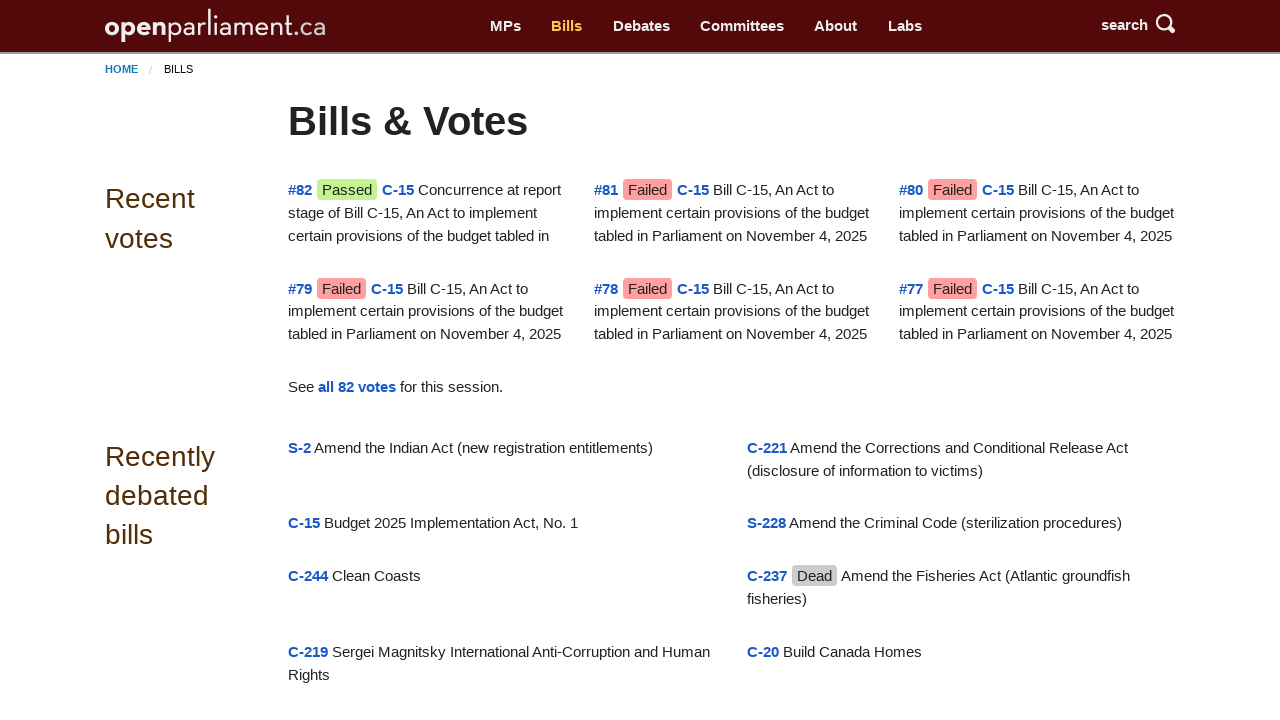

Navigated to bill detail page
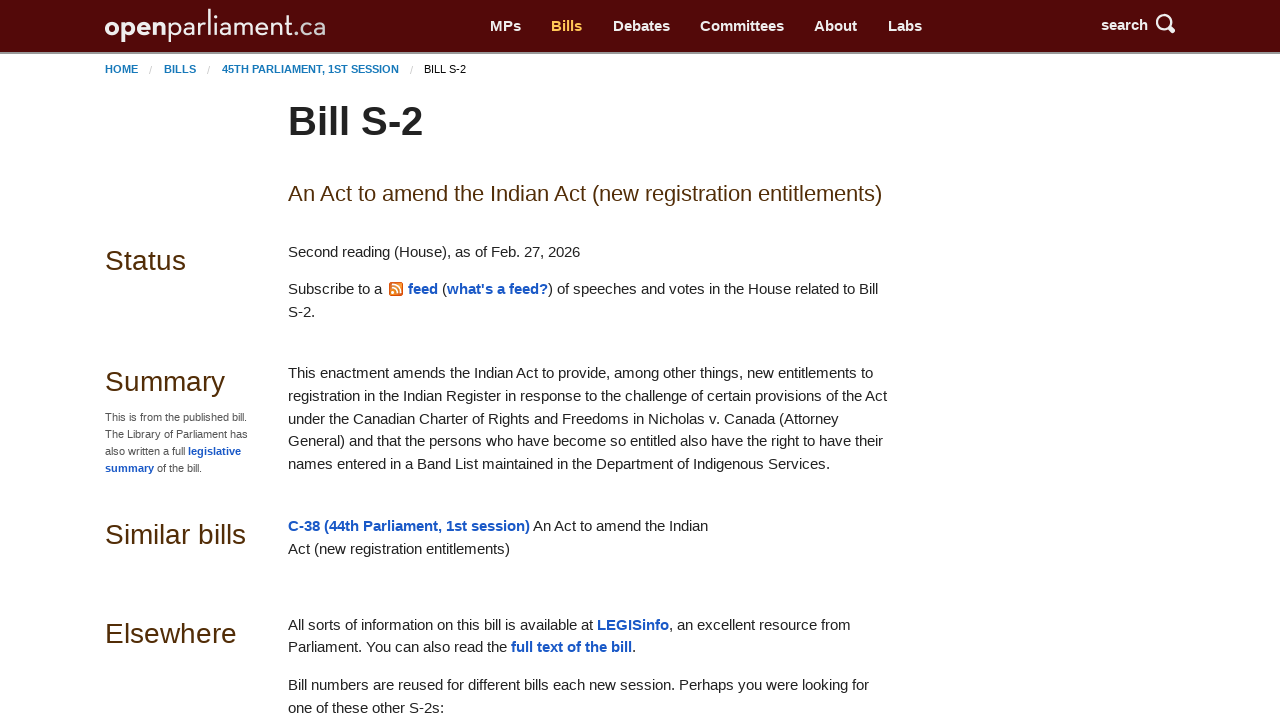

Verified bill detail page loaded with main content area
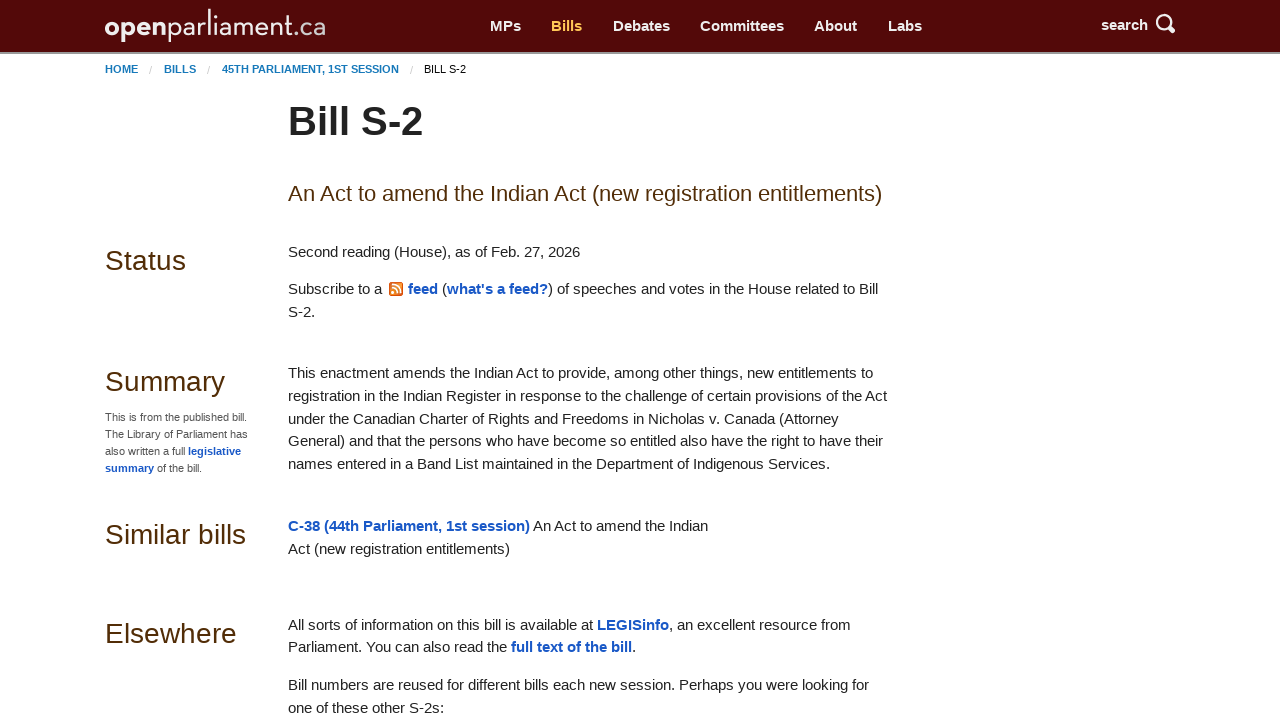

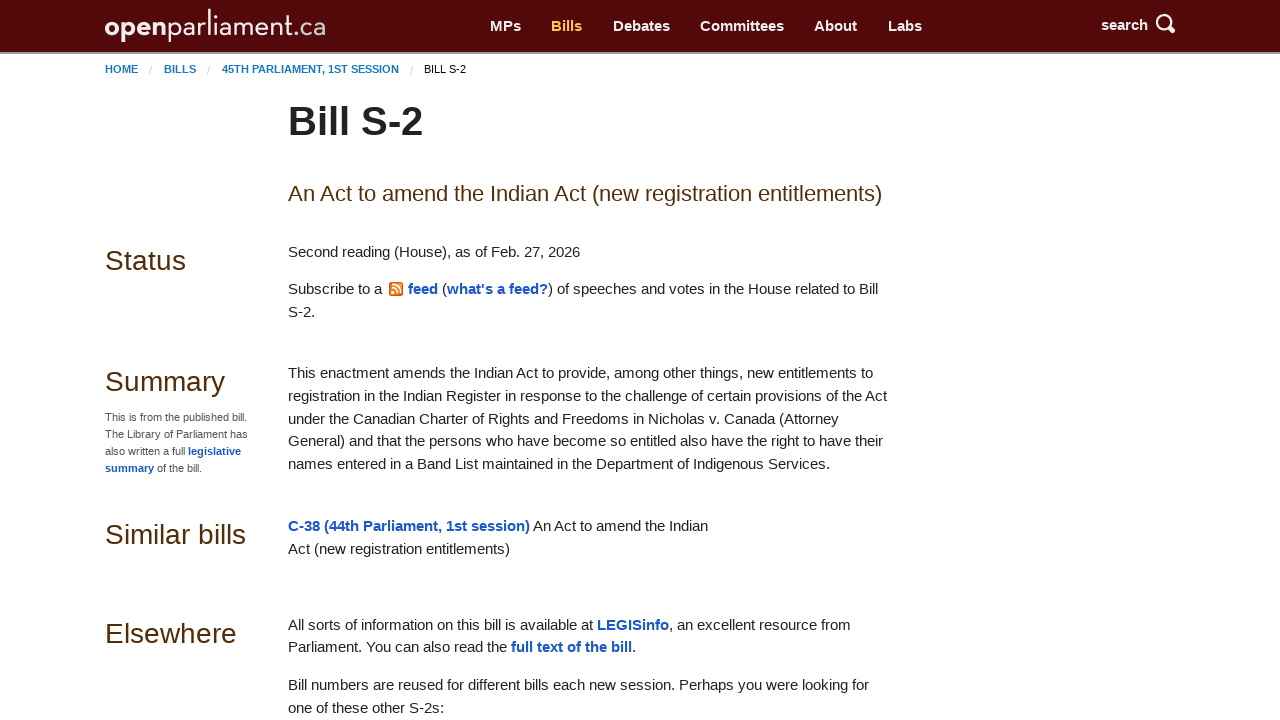